Opens the Chennai Super Kings official website and maximizes the browser window to verify the page loads successfully.

Starting URL: https://www.chennaisuperkings.com/

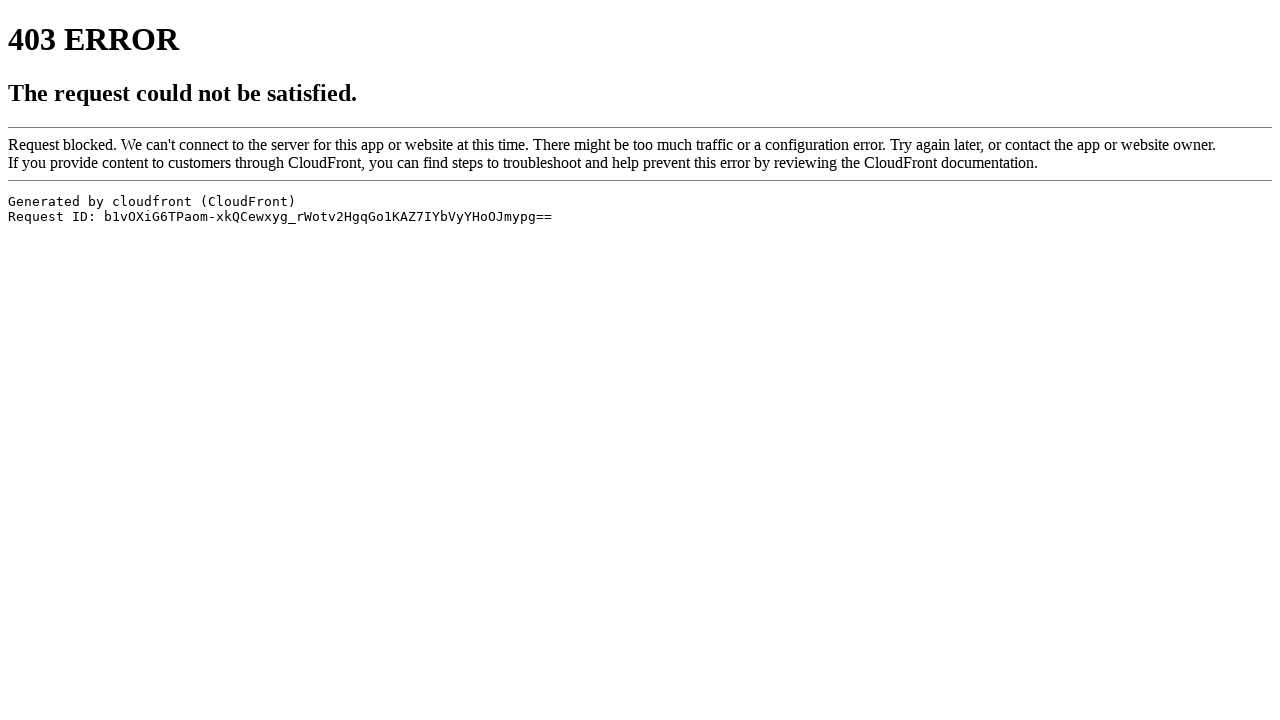

Set viewport size to 1920x1080
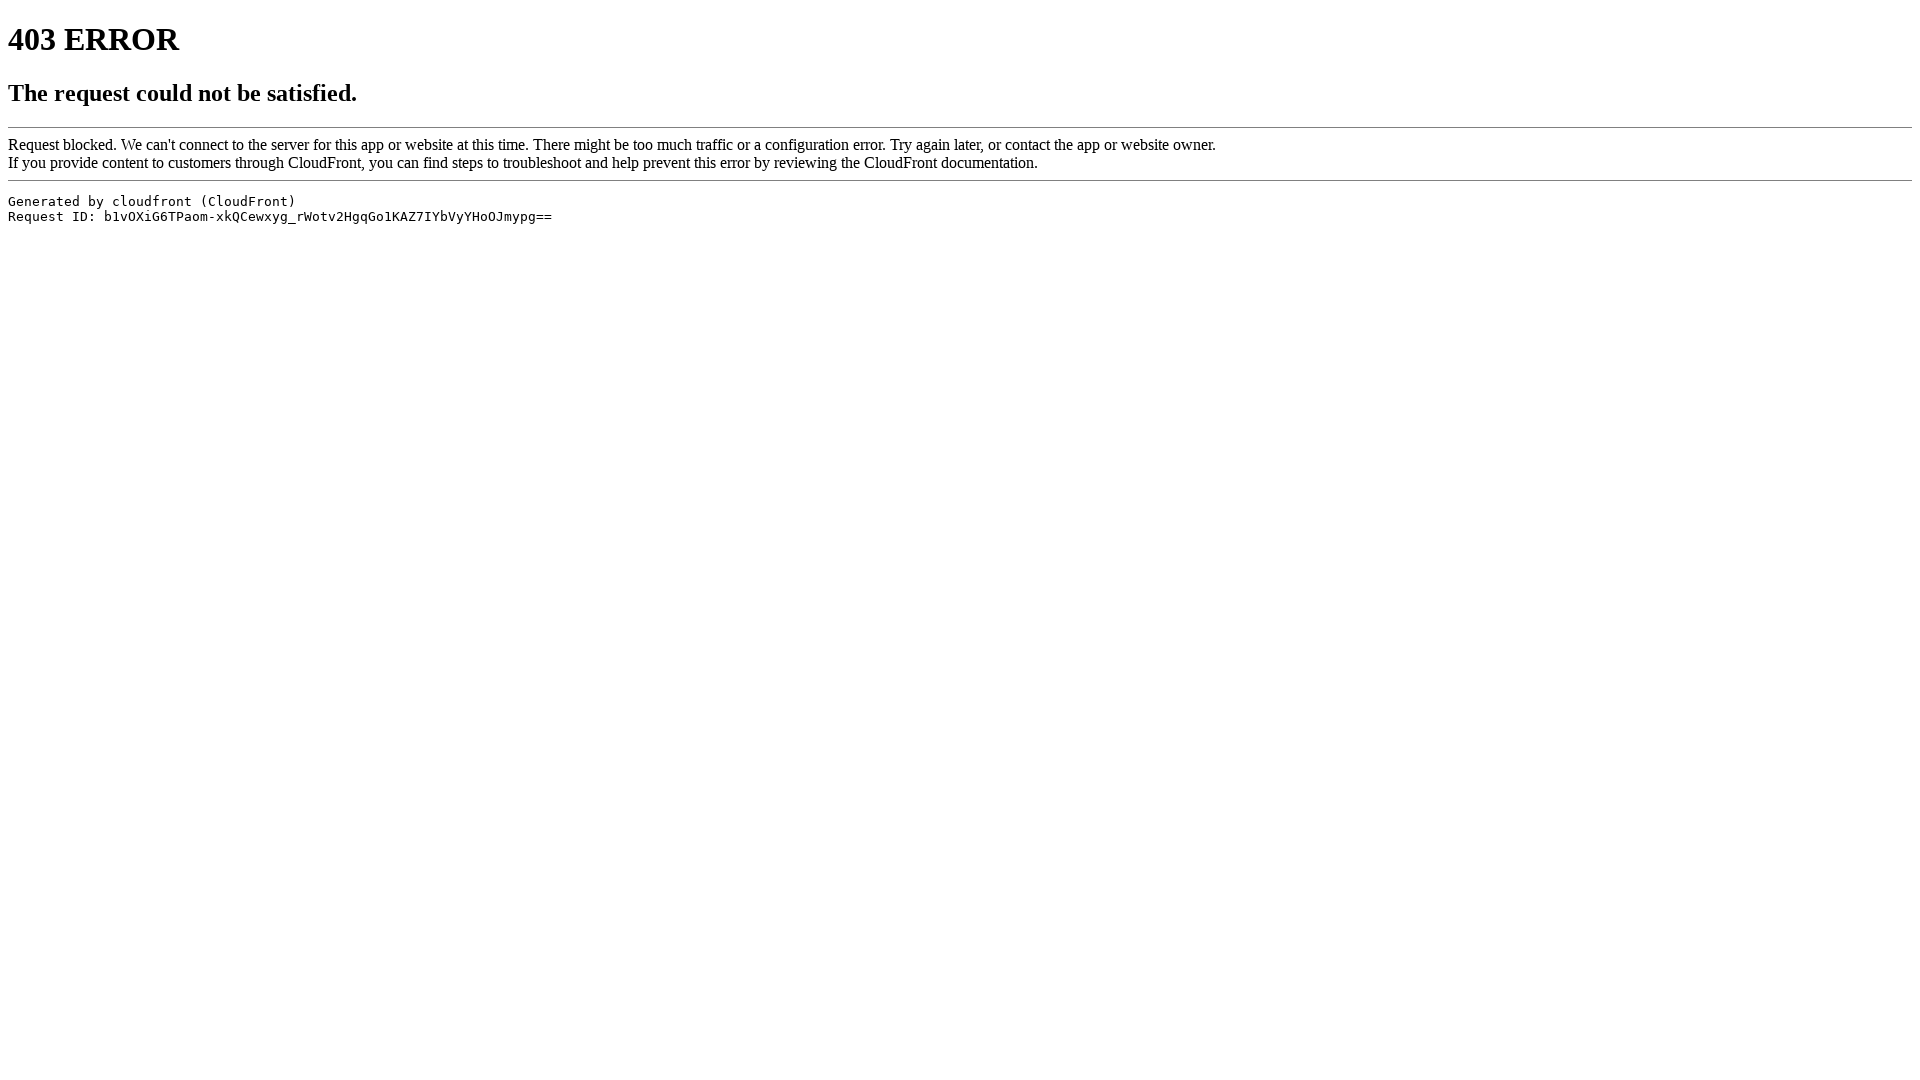

Page loaded successfully (domcontentloaded state reached)
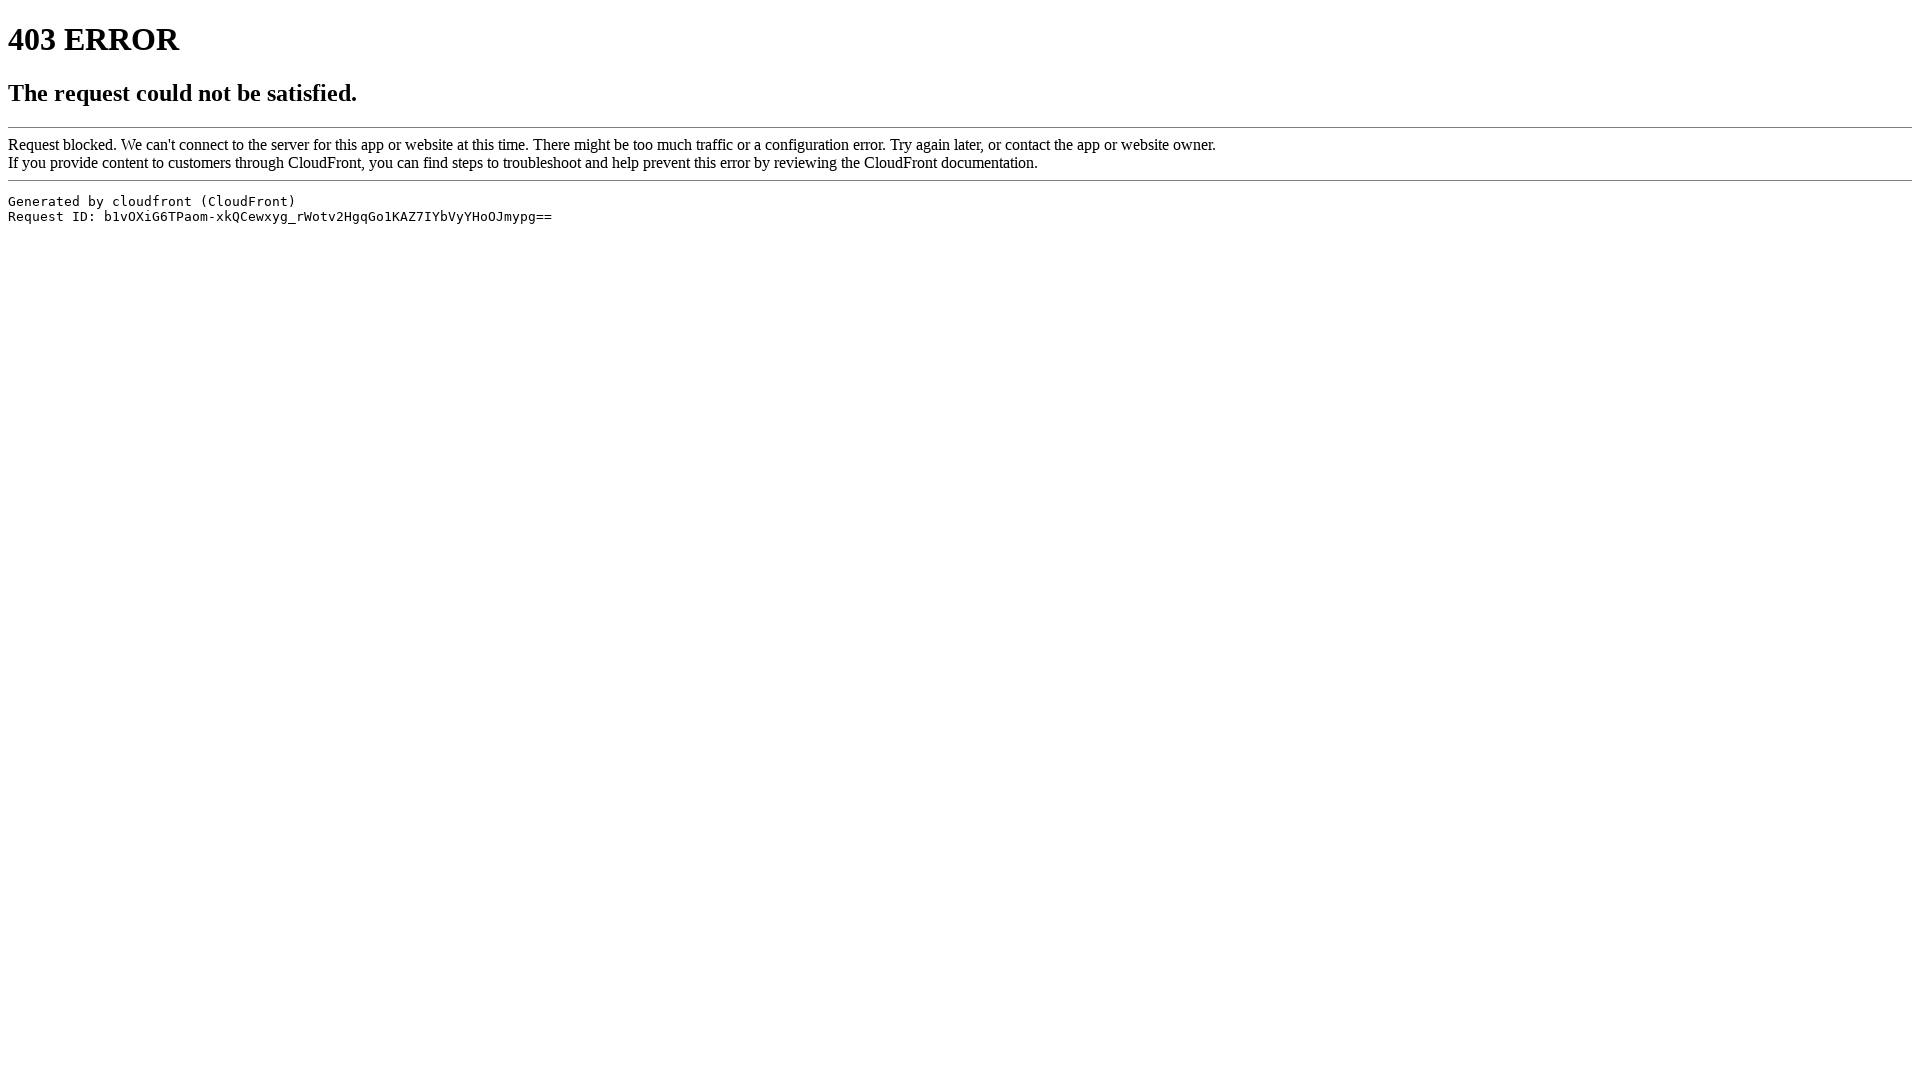

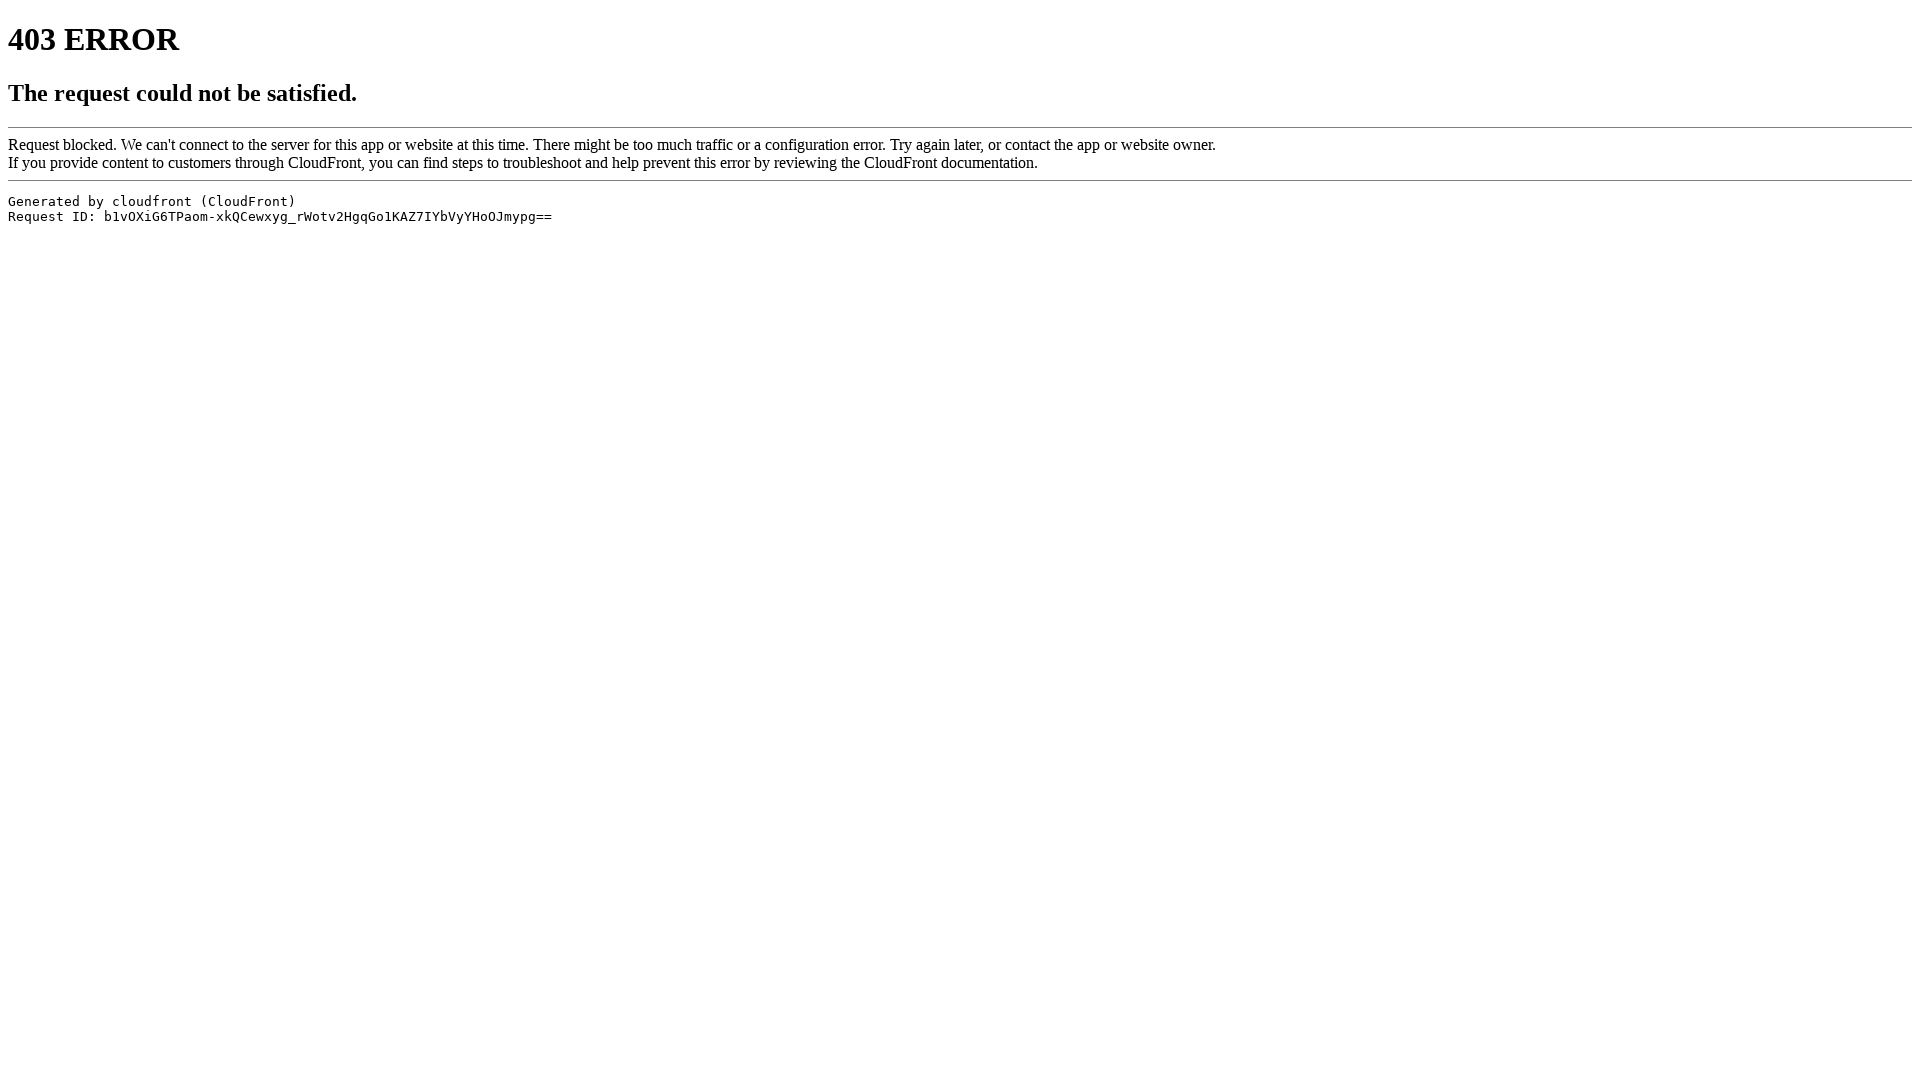